Clicks a button on the webpage and triggers a popup message

Starting URL: https://cbarnc.github.io/Group3-repo-projects/

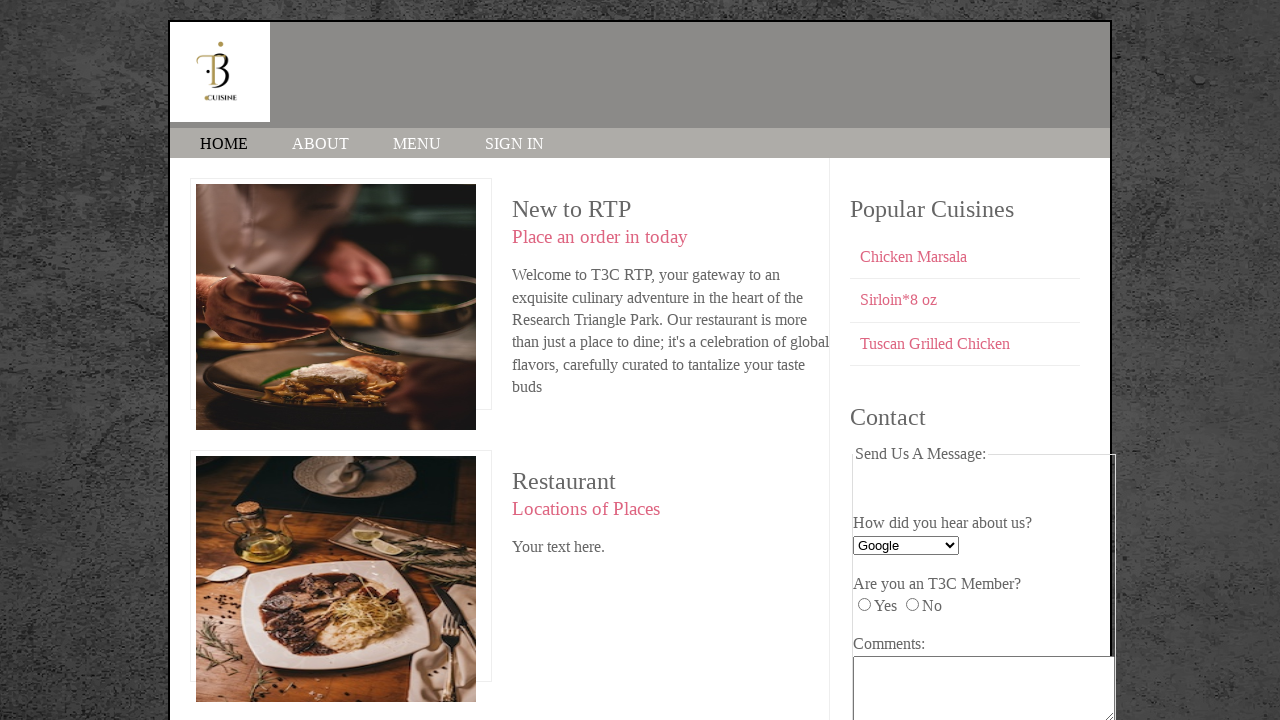

Clicked the button to trigger popup message at (910, 612) on xpath=/html/body/div/aside/section[2]/form/fieldset/button
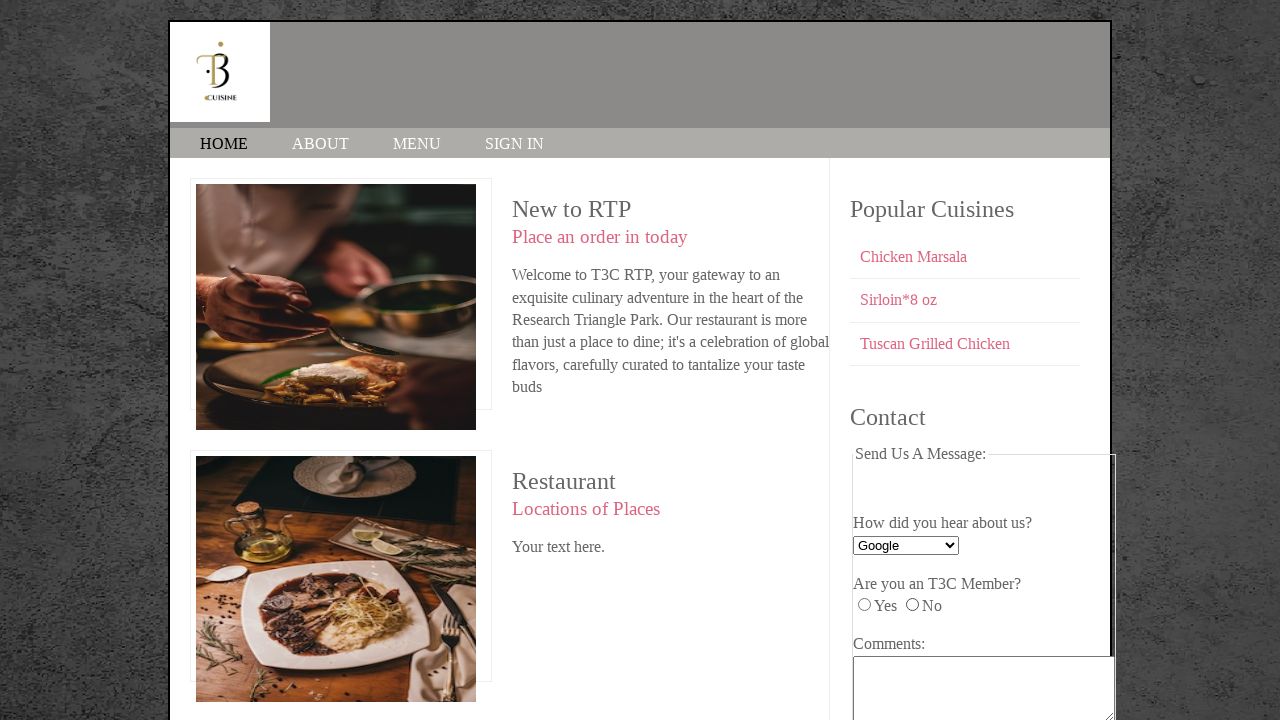

Waited for popup or response to appear
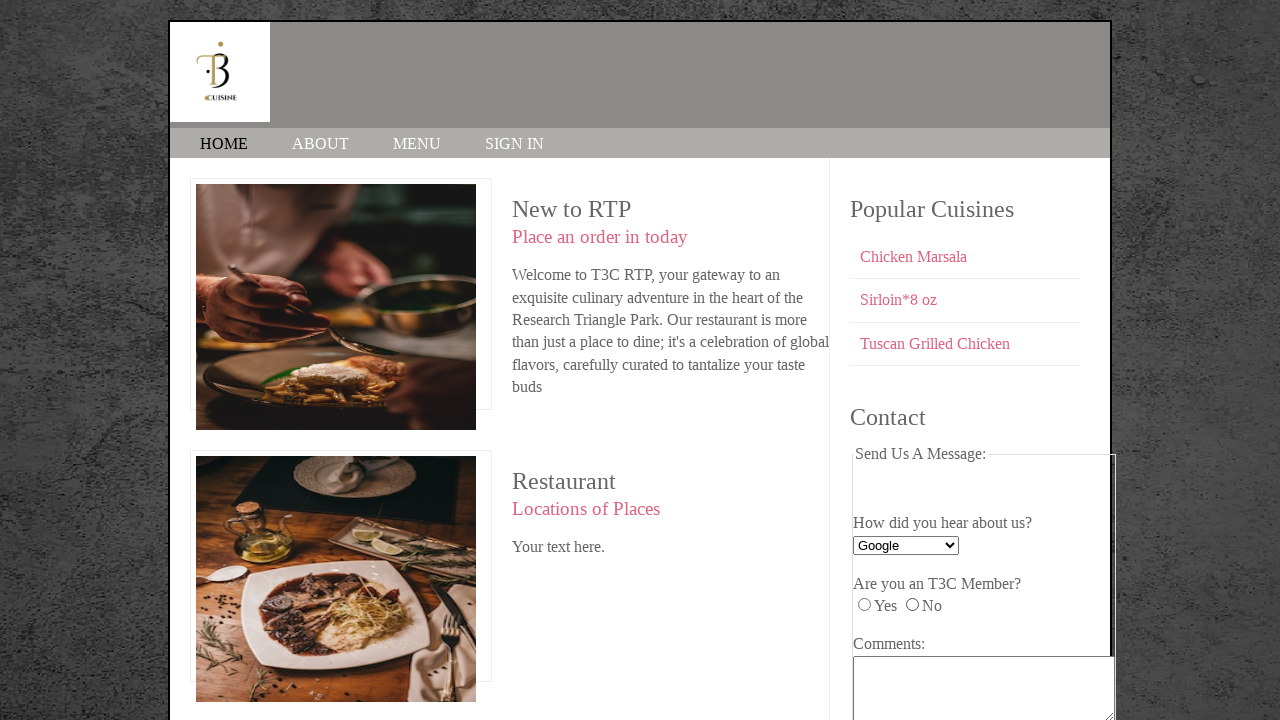

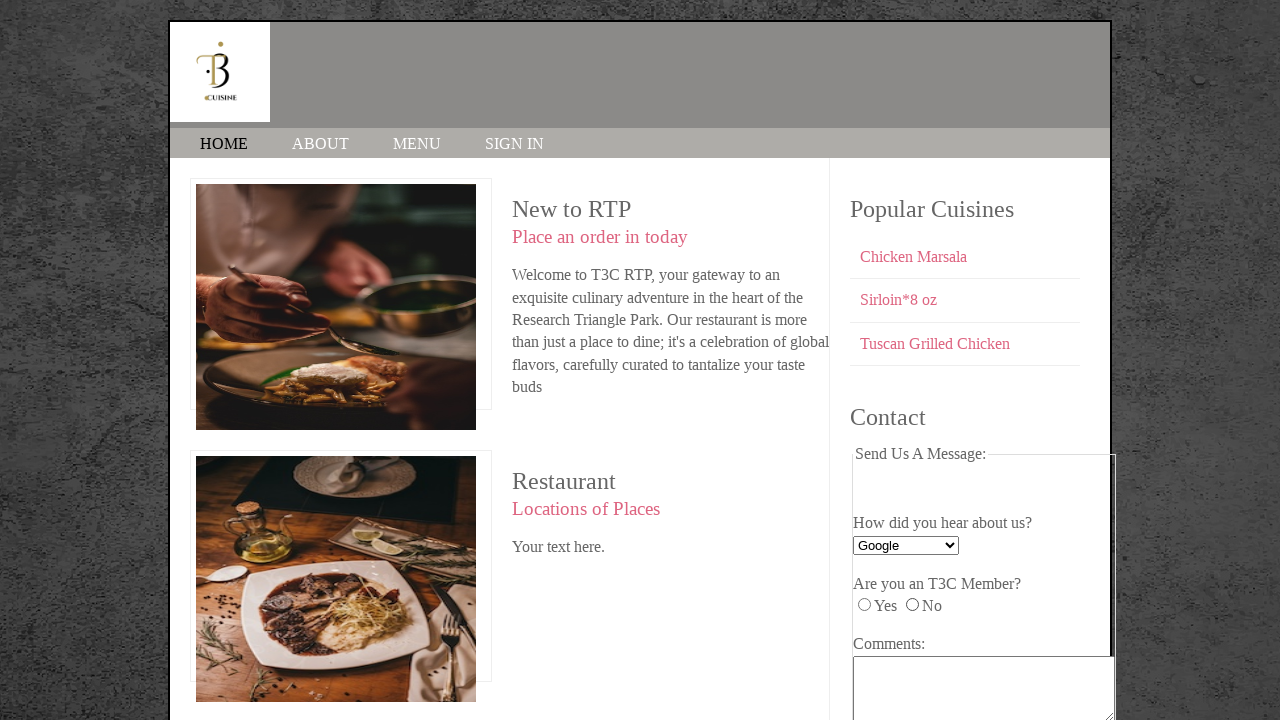